Tests that clicking the Scooter logo from the order page navigates back to the main page of the scooter rental website

Starting URL: https://qa-scooter.praktikum-services.ru/

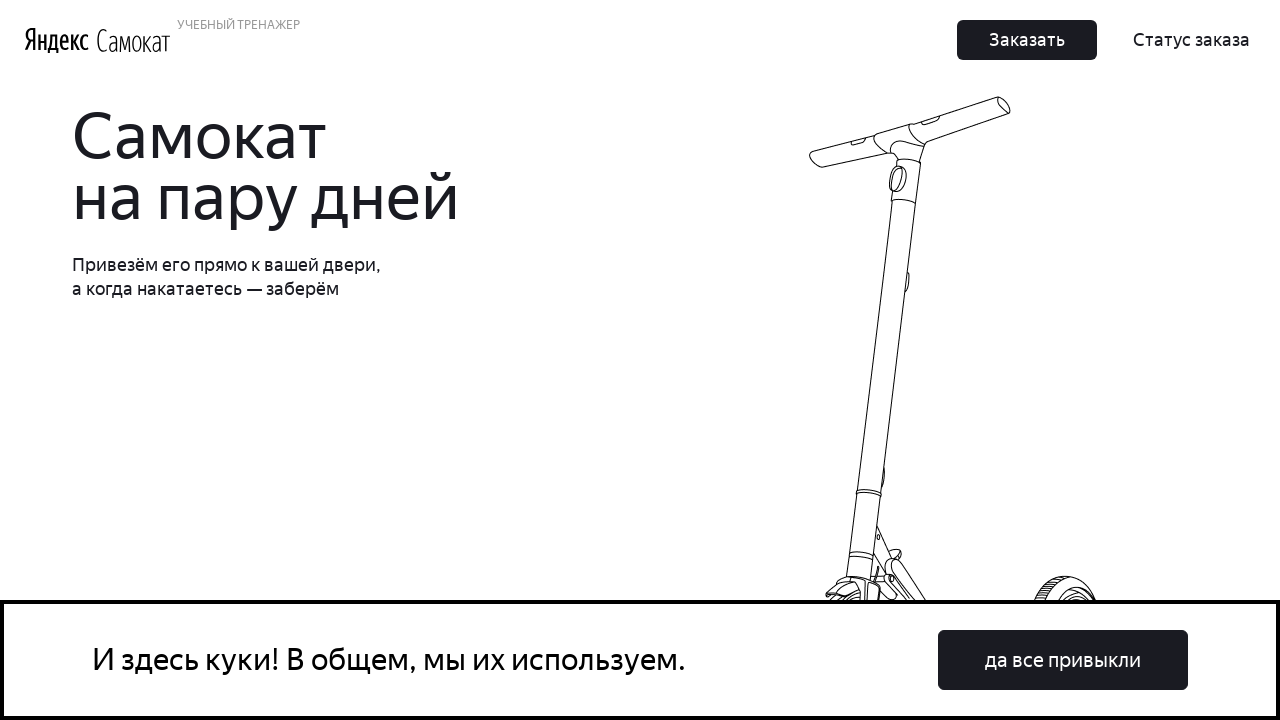

Clicked the top order button to open order form at (1027, 40) on button:has-text('Заказать'), .Button_Button__ra12g
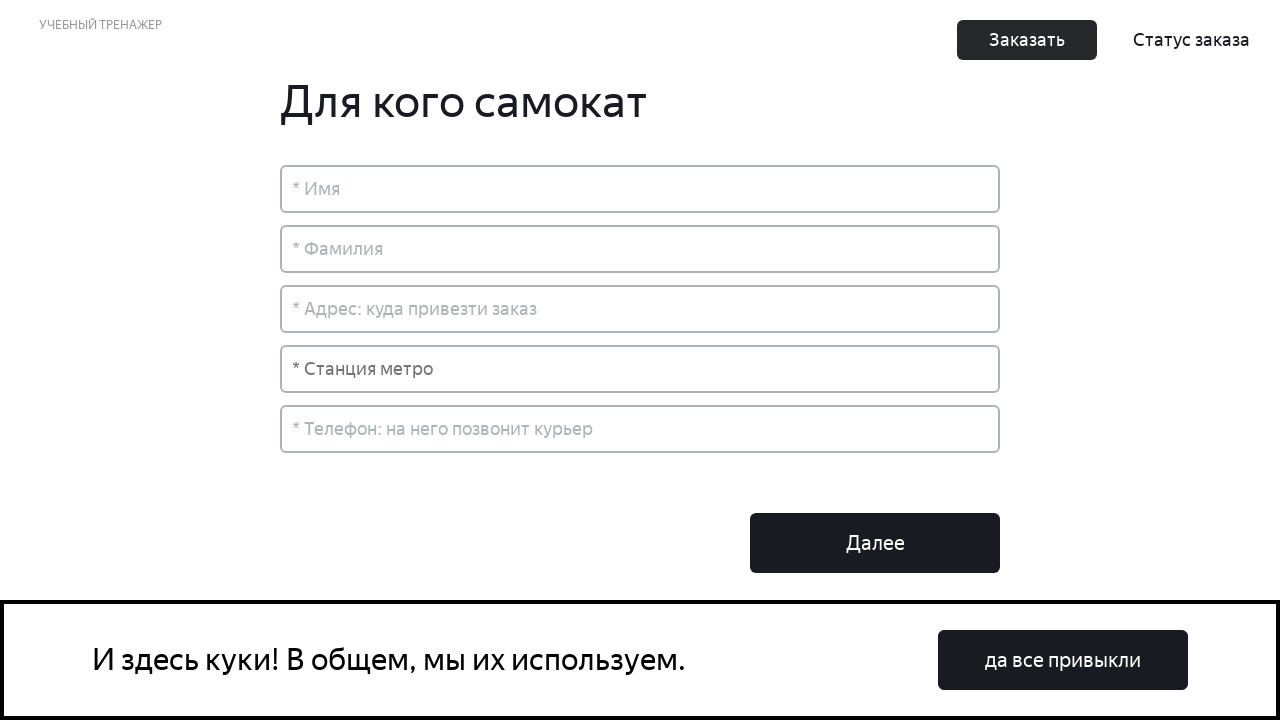

Waited for order form to load
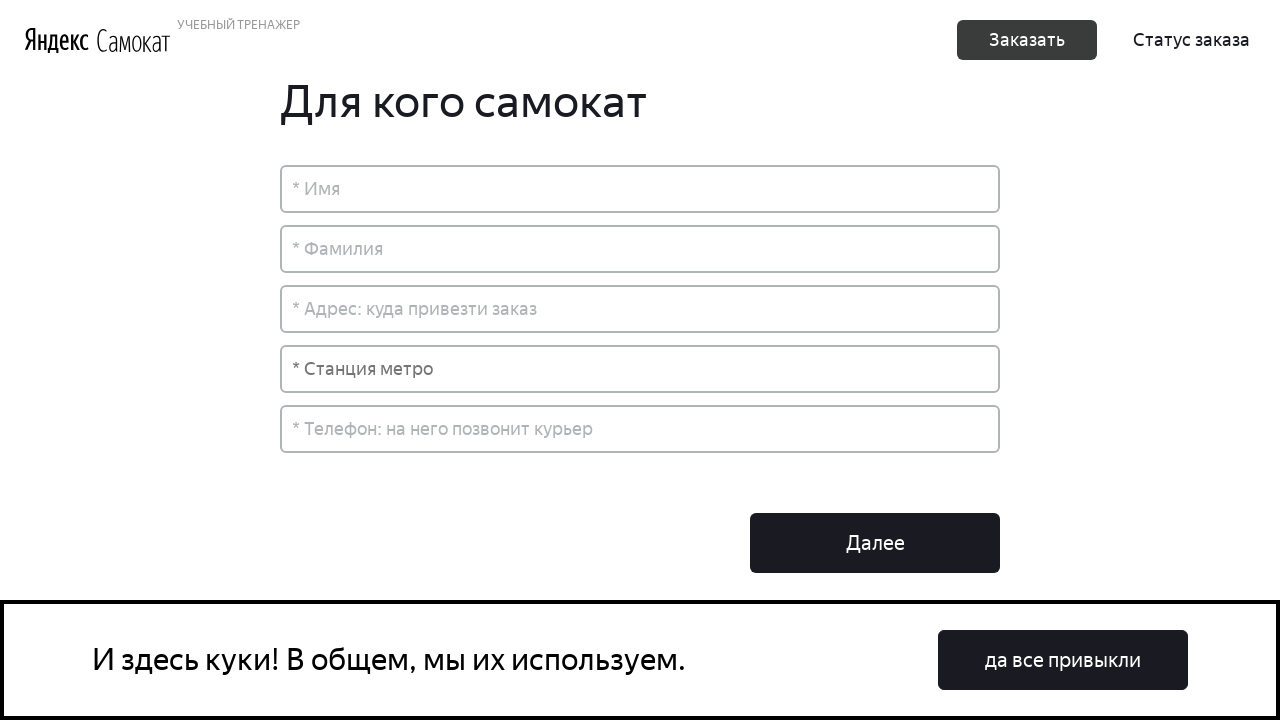

Clicked the Scooter logo to navigate back to main page at (97, 40) on img[alt='Scooter'], a.Header_LogoScooter__3lsAR, .Header_Logo__23yGT
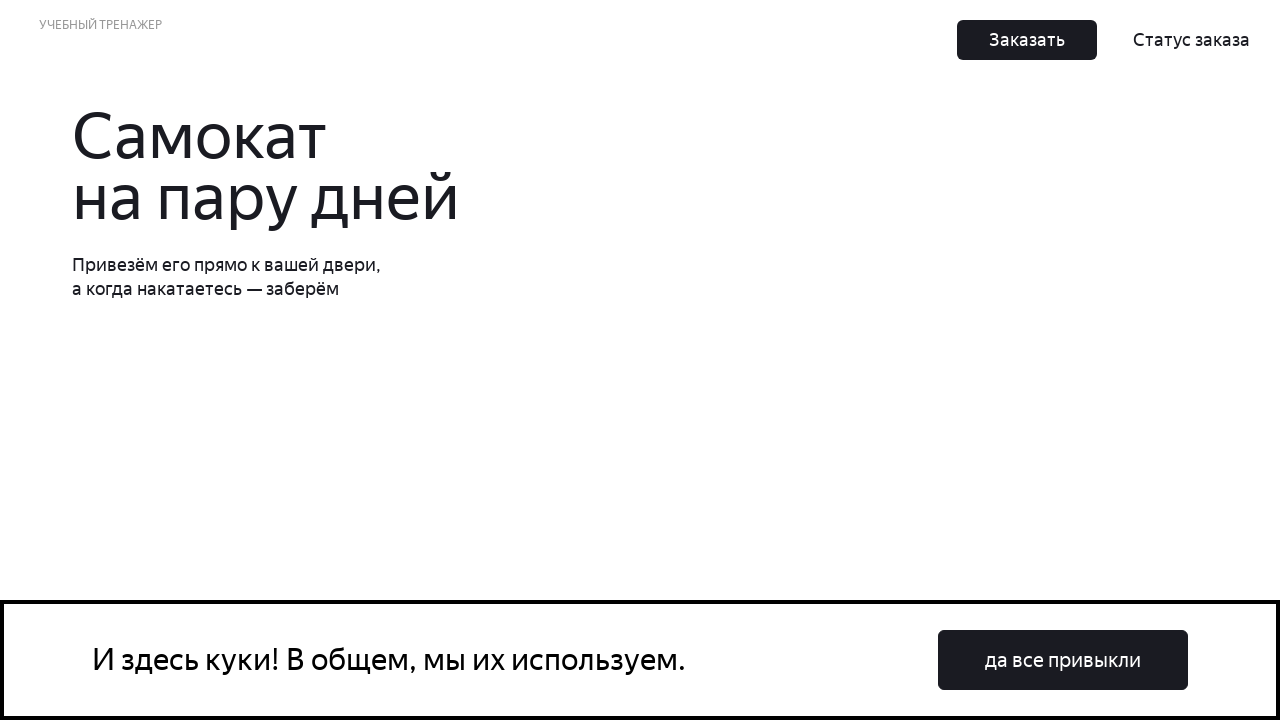

Waited for navigation to main page to complete
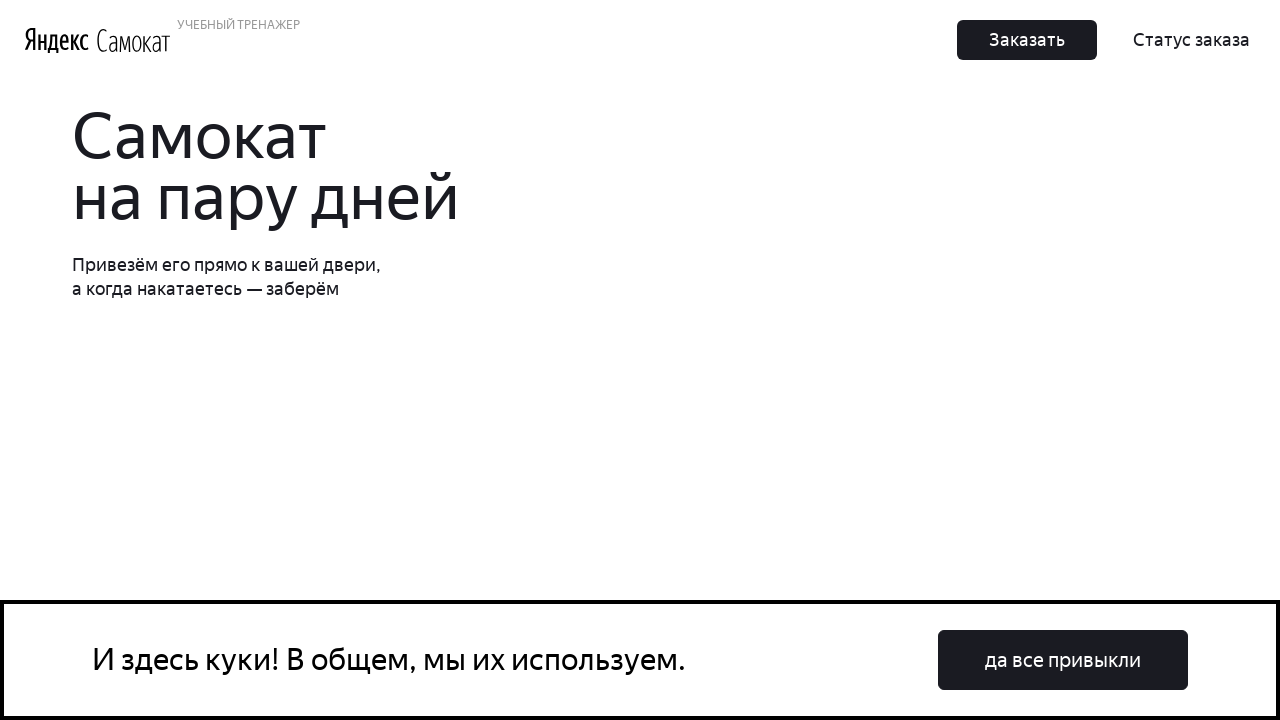

Verified that we are on the main page
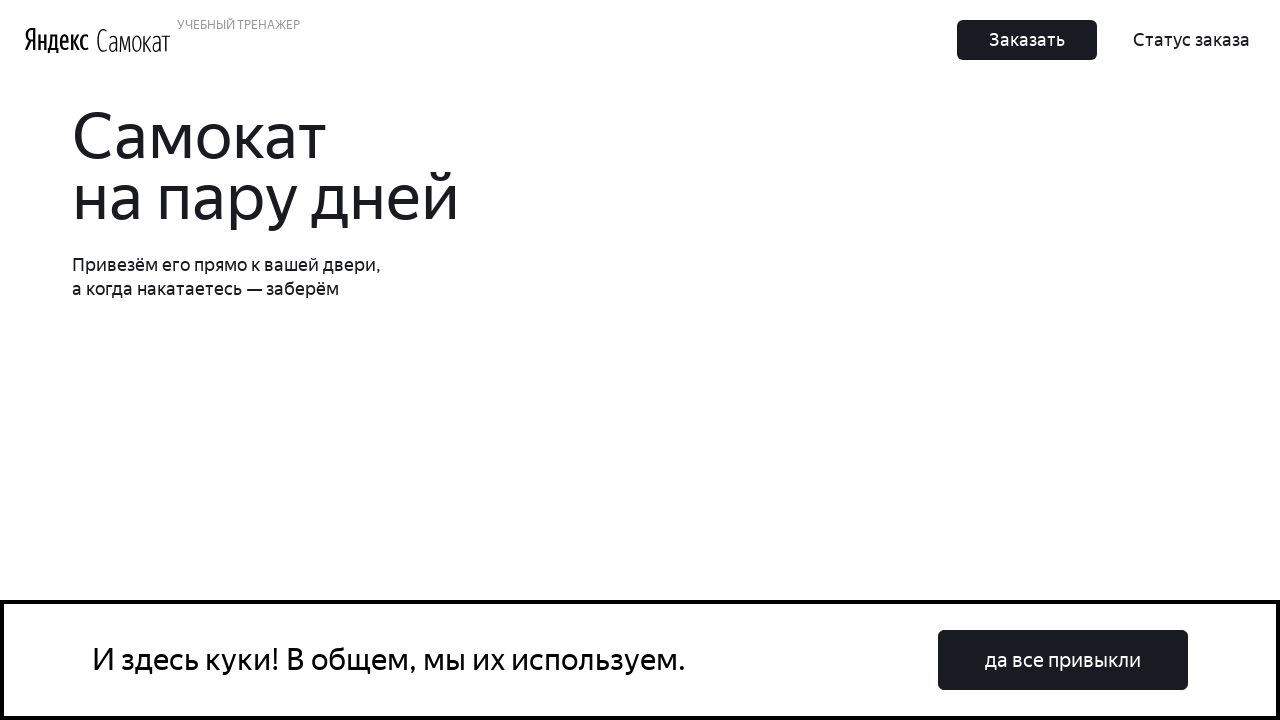

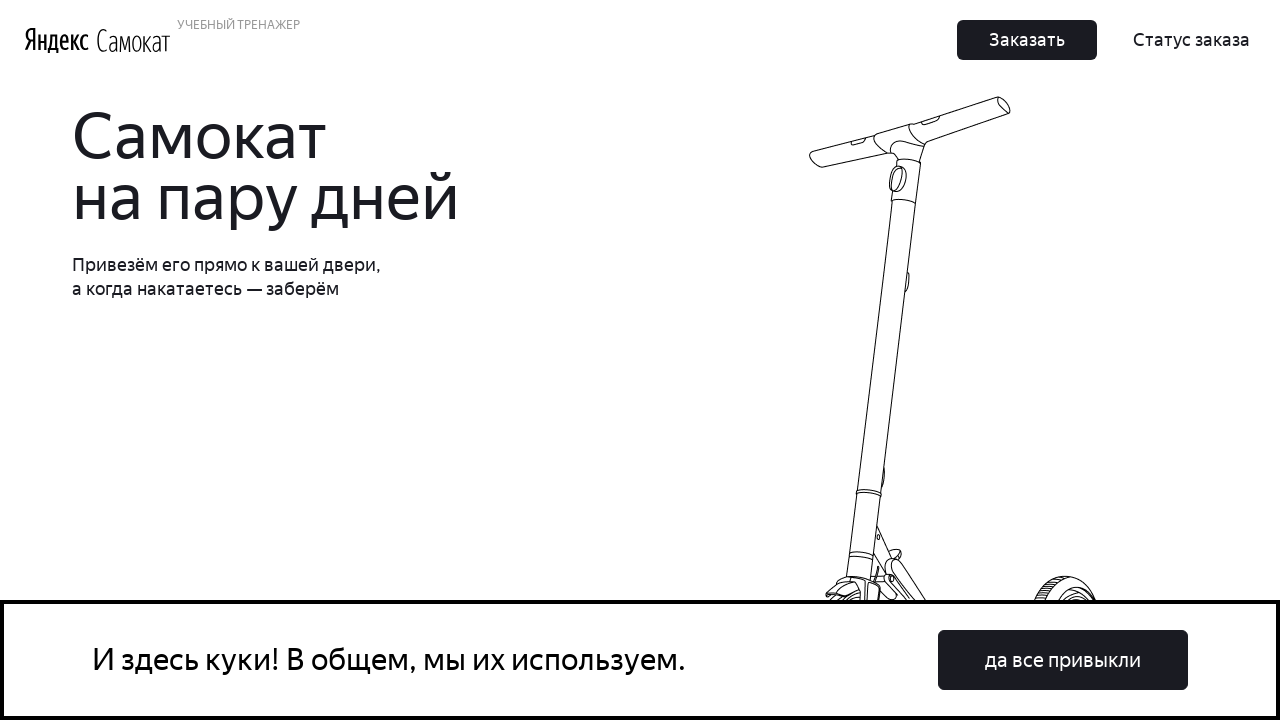